Tests extracting an email from a table based on a name lookup, then filling that email into an input field and verifying the value was entered correctly.

Starting URL: https://antoniotrindade.com.br/treinoautomacao/localizandovalorestable.html

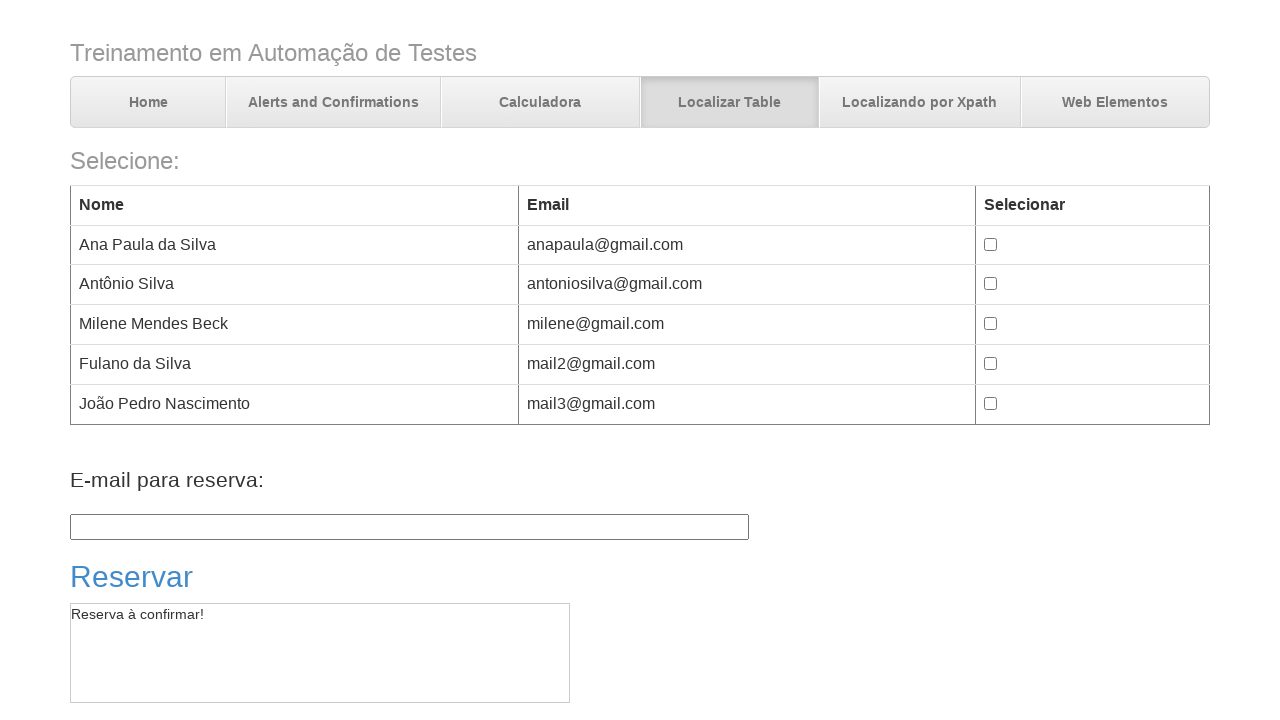

Located email cell in table row containing 'Antônio'
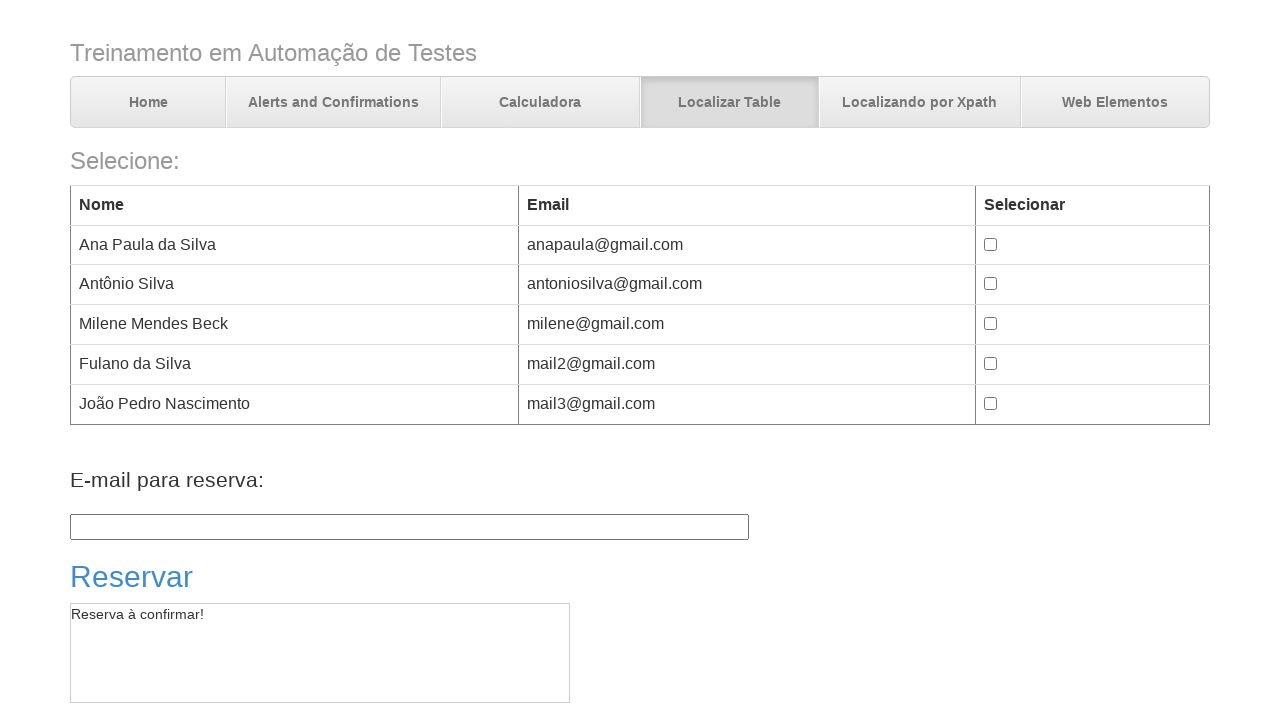

Extracted email text from table cell
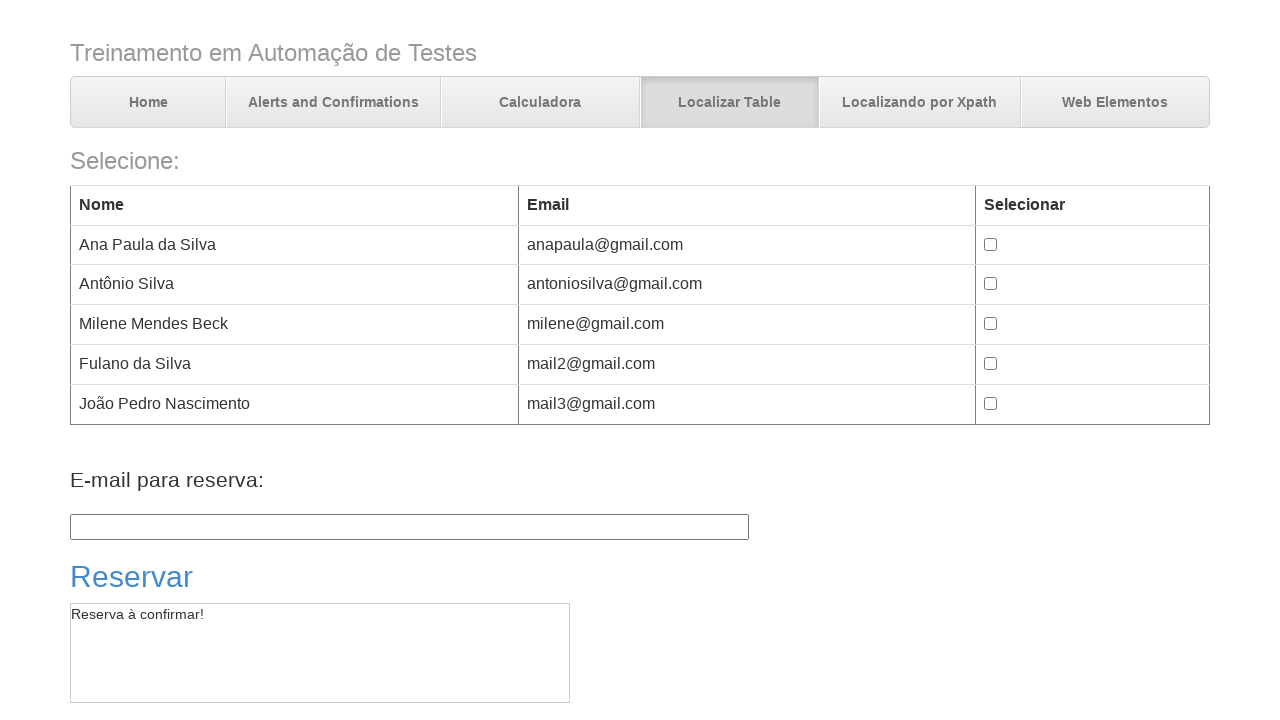

Filled email 'antoniosilva@gmail.com' into reservation input field on input#txt01
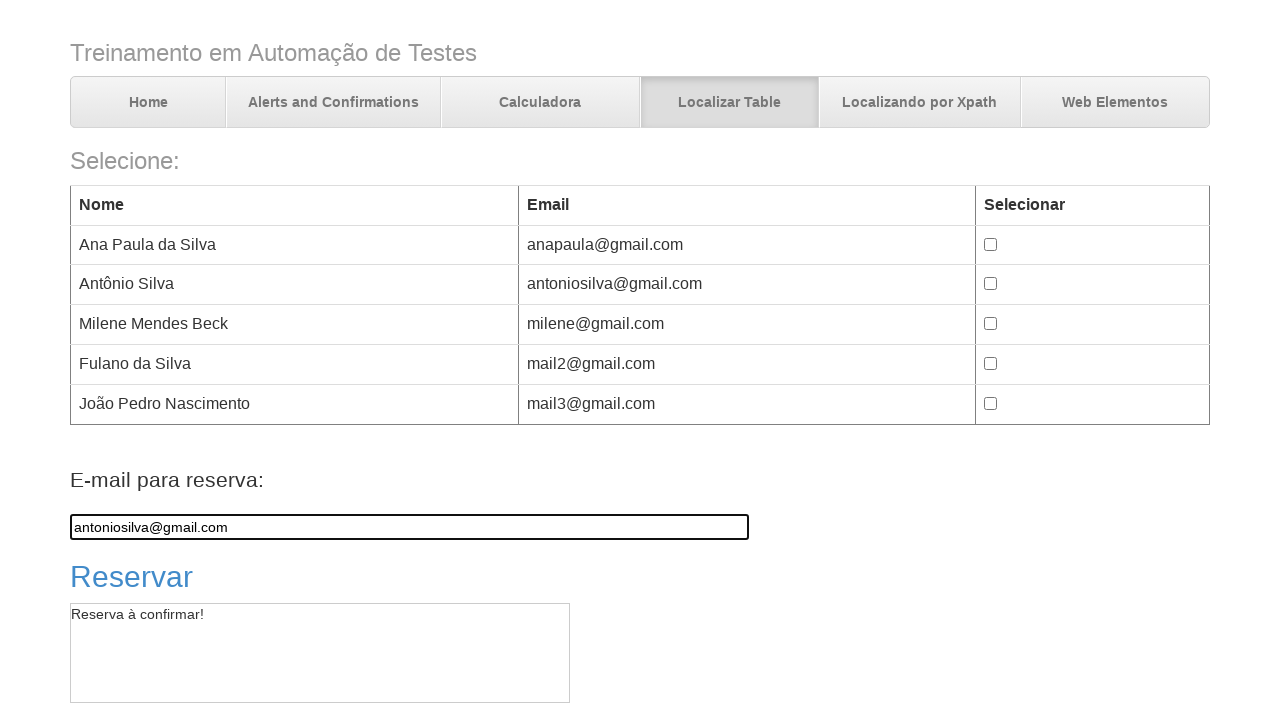

Retrieved input field value to verify email entry
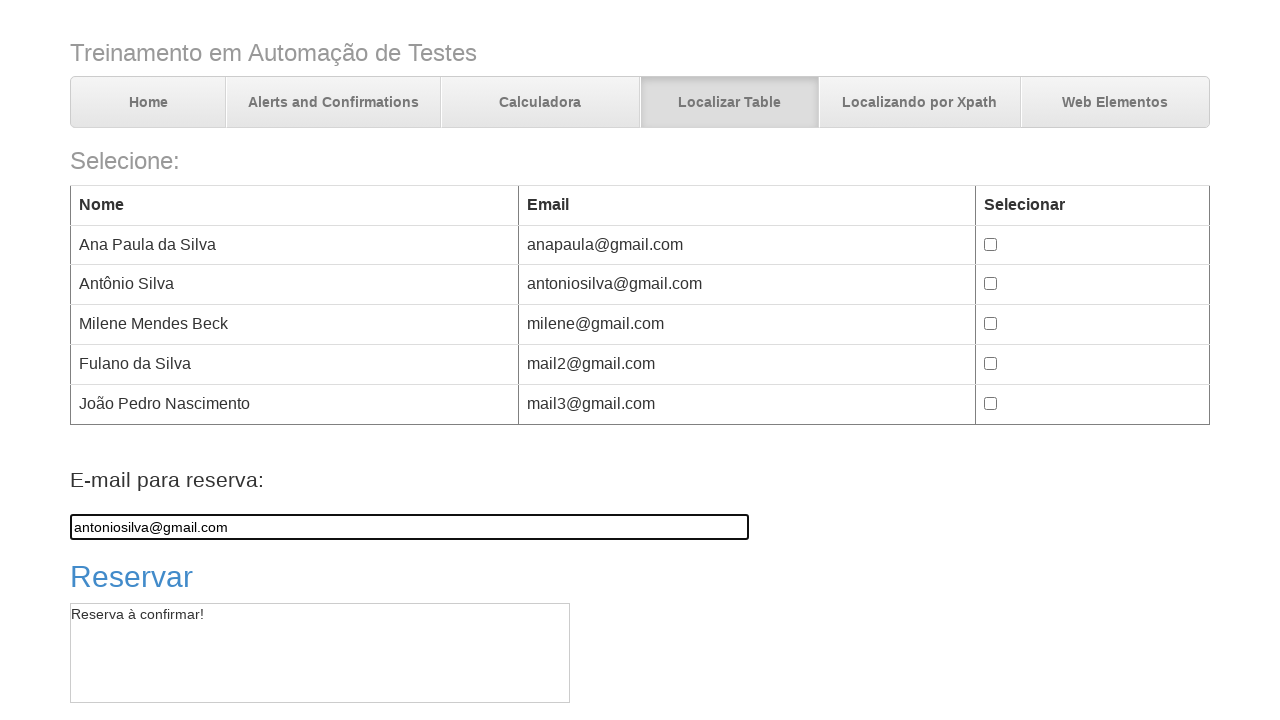

Verified email value matches expected 'antoniosilva@gmail.com'
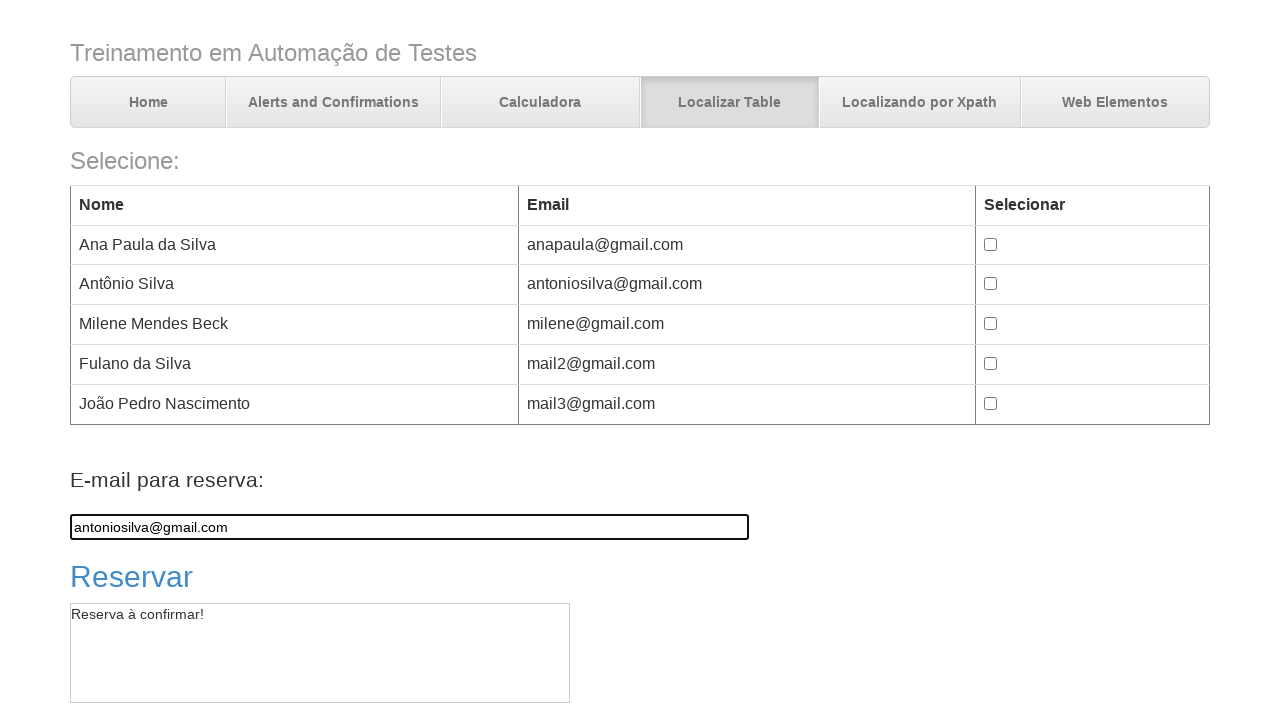

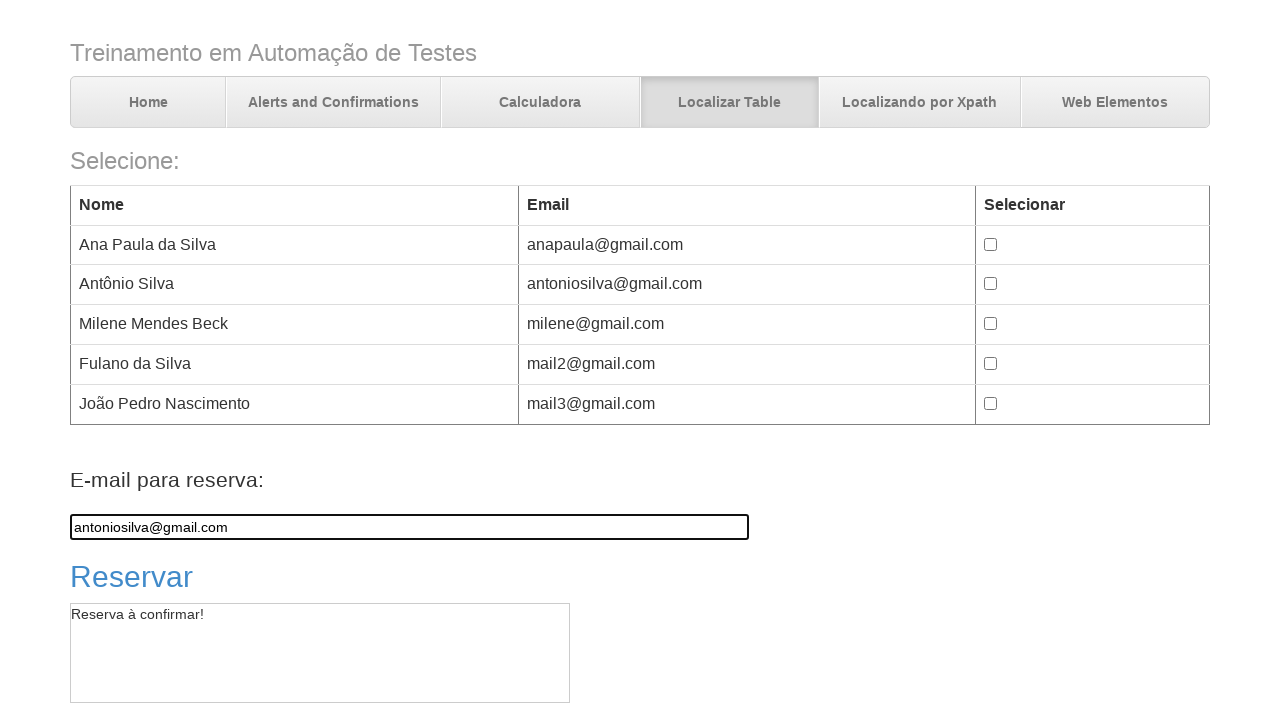